Tests navigation to status code 404 page and displays the status message.

Starting URL: https://the-internet.herokuapp.com/

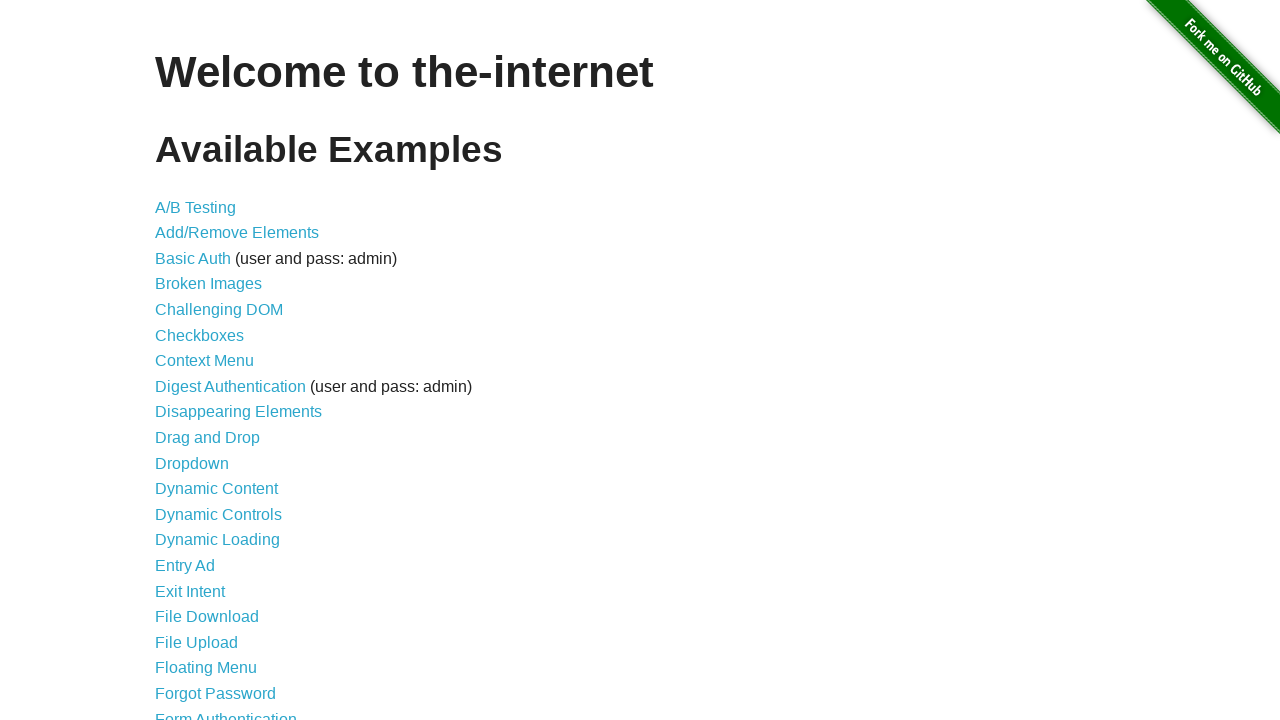

Clicked on Status Codes link at (203, 600) on a[href='/status_codes']
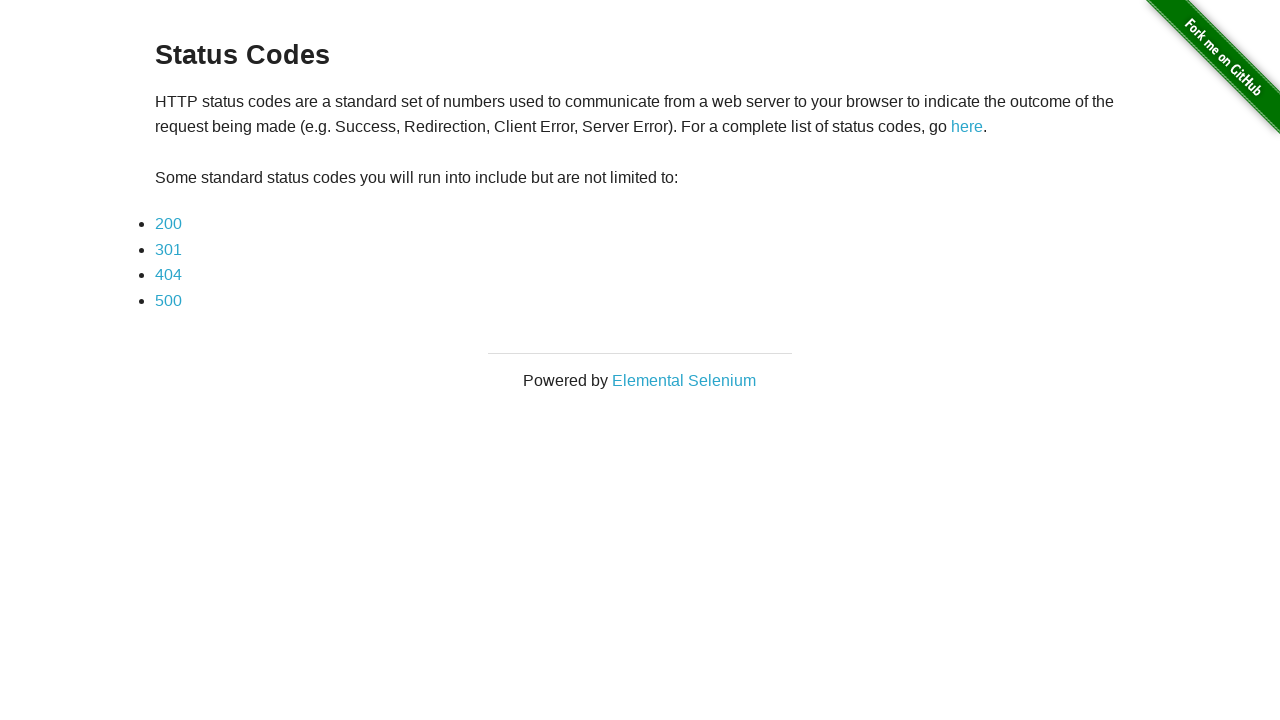

Clicked on 404 status code link at (168, 275) on a:has-text('404')
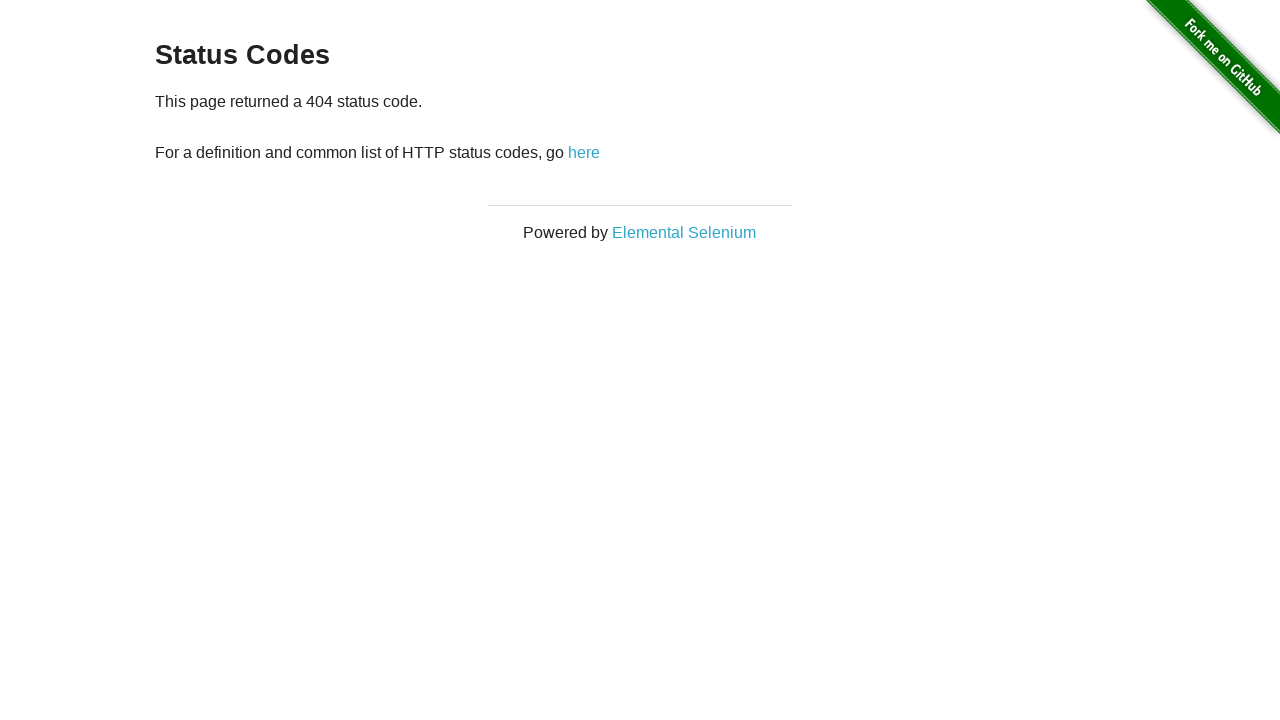

Retrieved status page text from 404 page
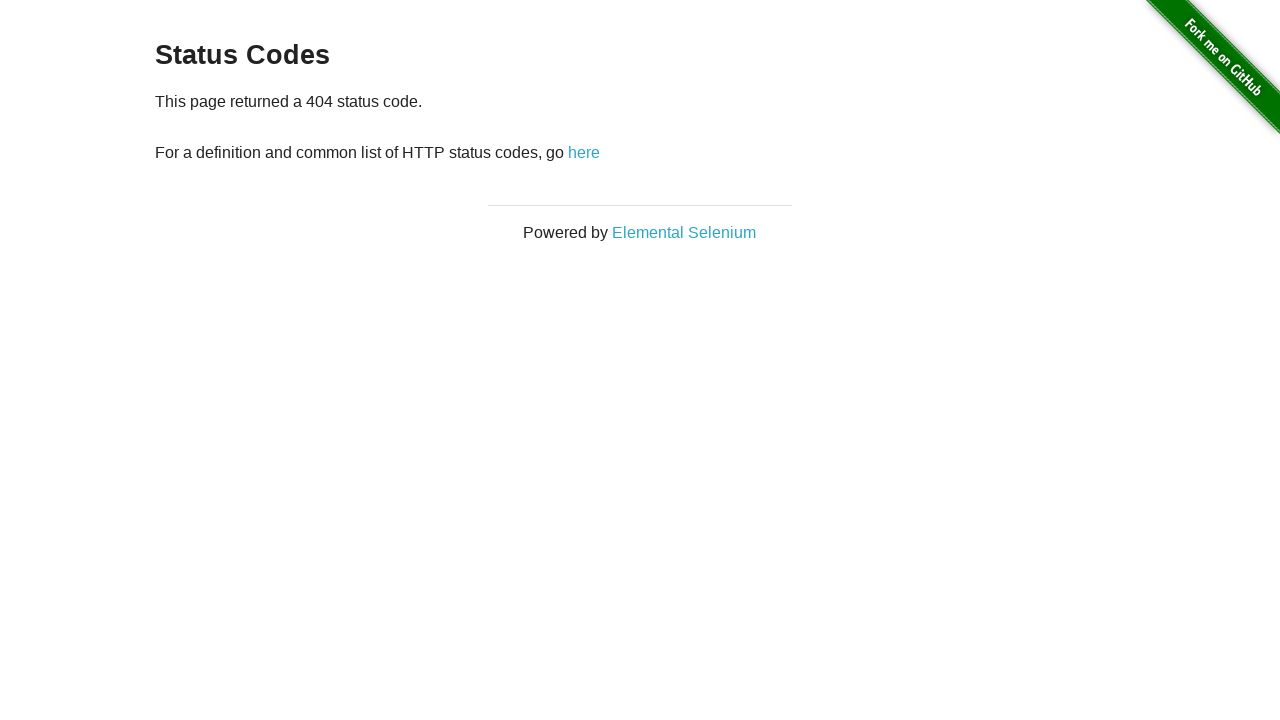

Extracted status message: This page returned a 404 status code.
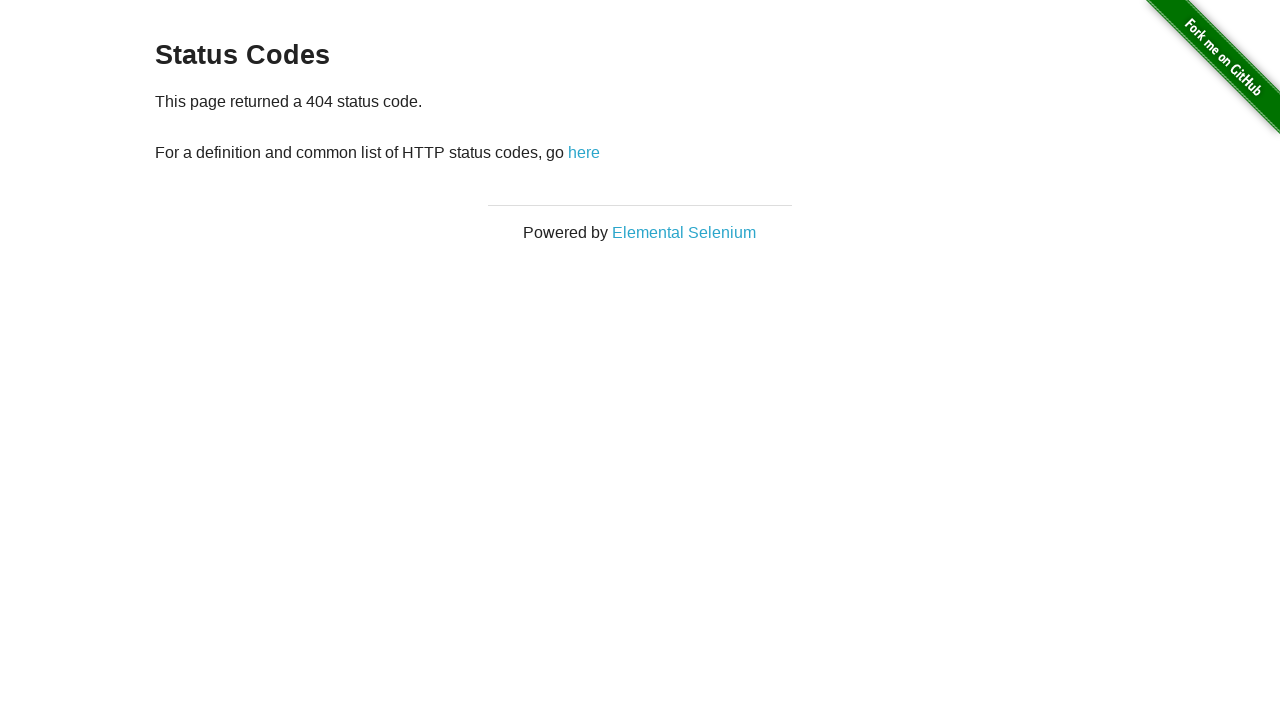

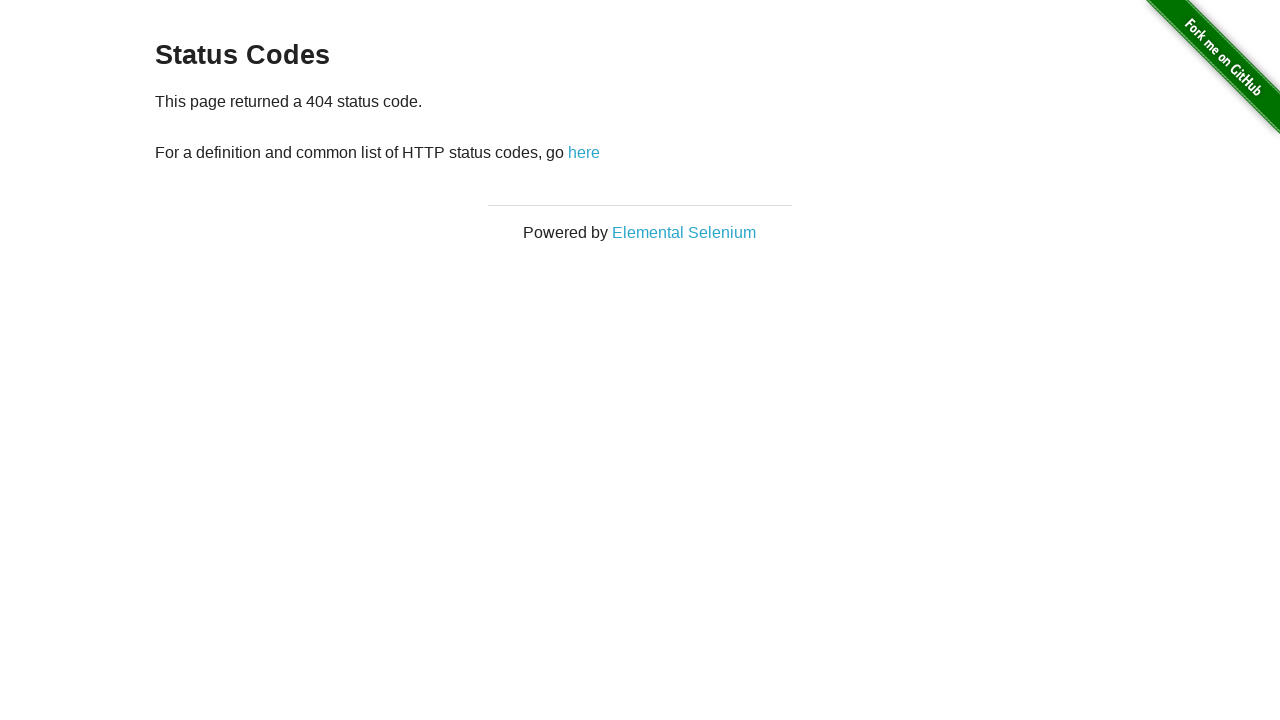